Tests prevent propagation functionality by dragging elements to nested greedy and non-greedy drop containers and verifying propagation behavior

Starting URL: https://demoqa.com/droppable

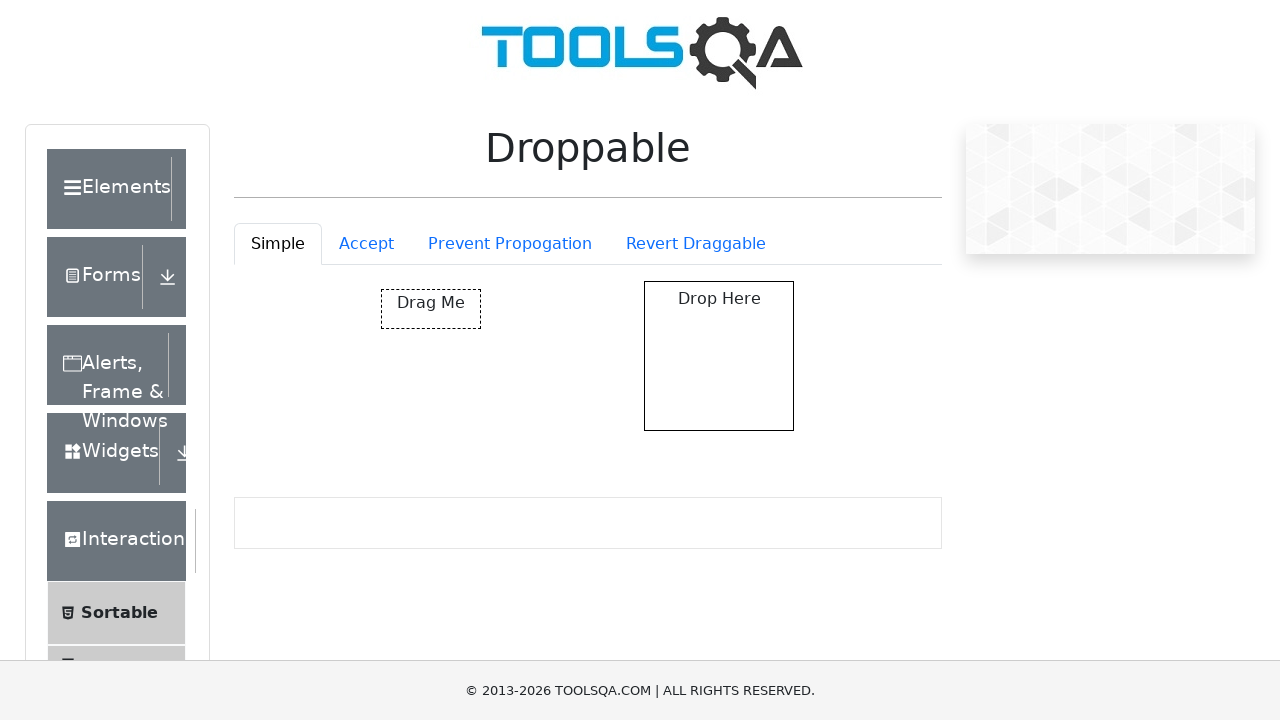

Clicked on Prevent Propagation tab at (510, 244) on #droppableExample-tab-preventPropogation
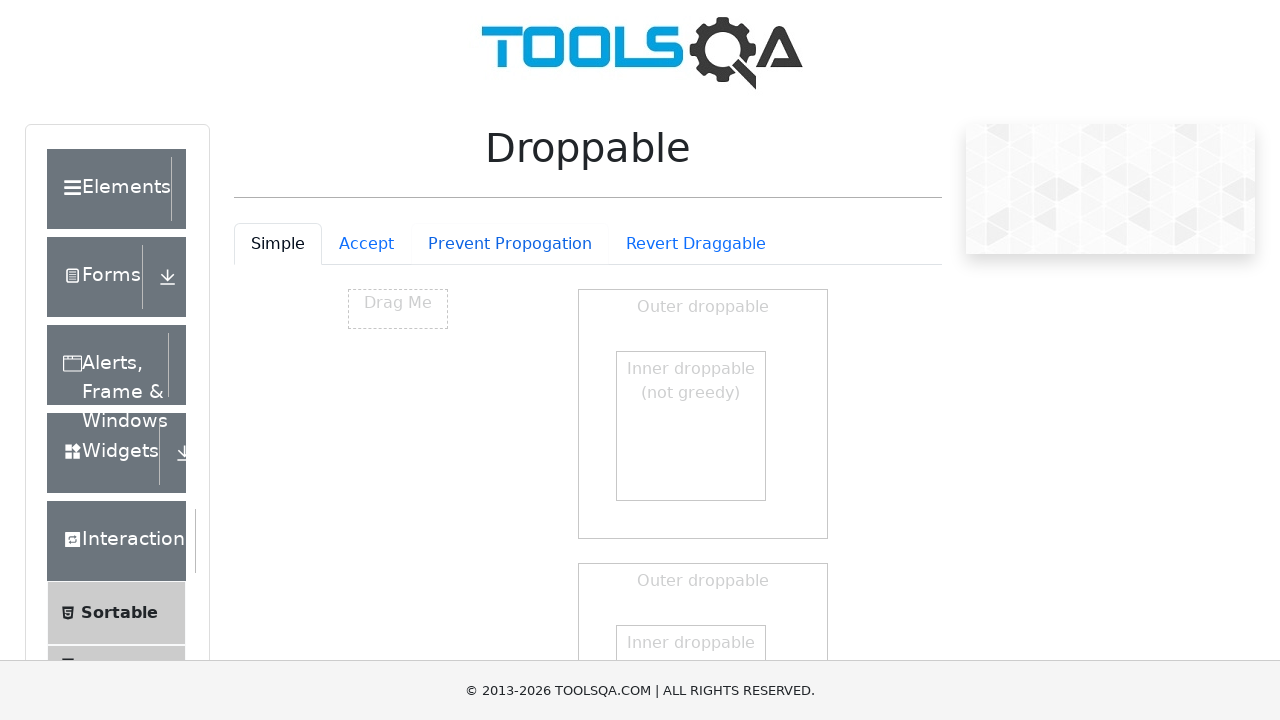

Drag box element became visible
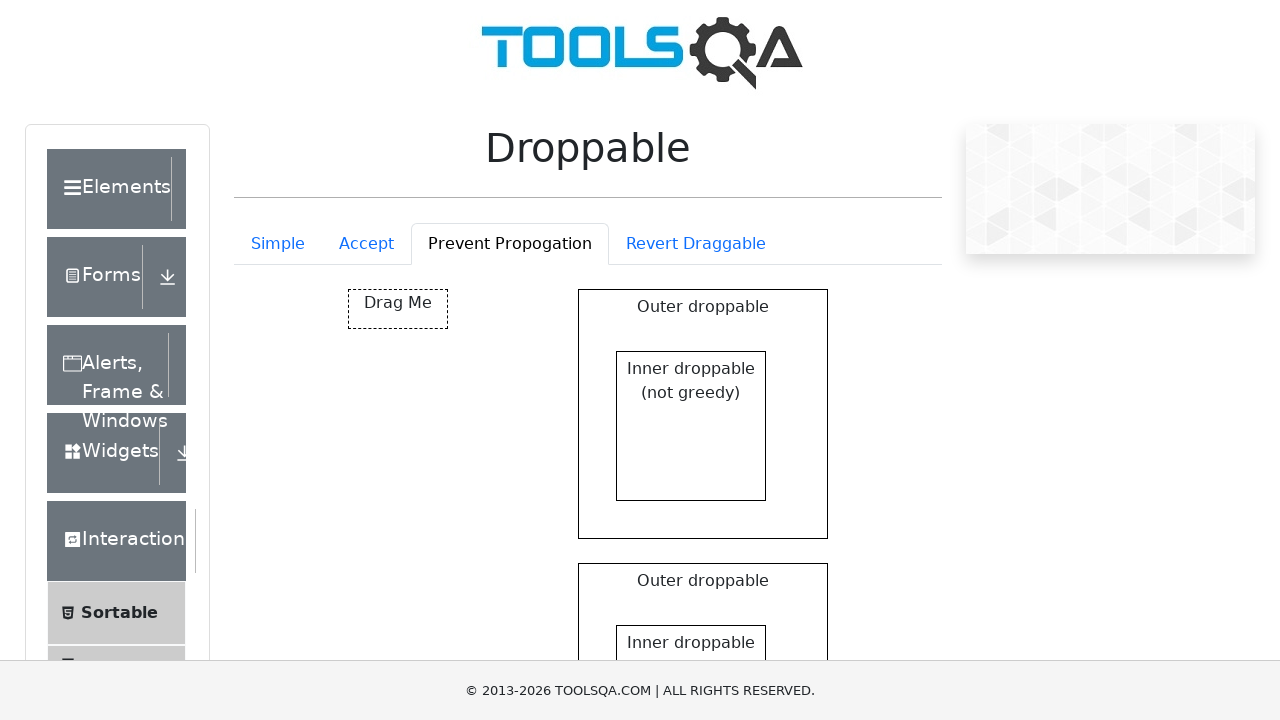

Dragged element to the inner not greedy drop box at (691, 426)
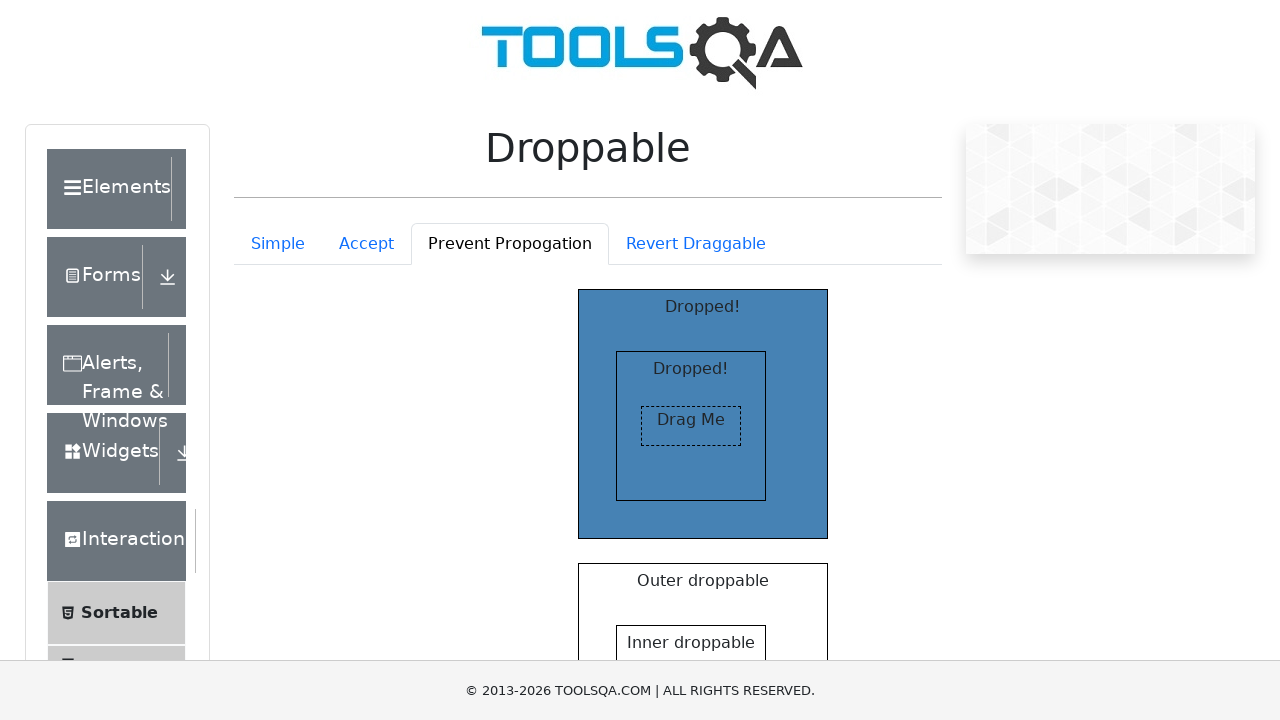

Waited 500ms for the drop action to register
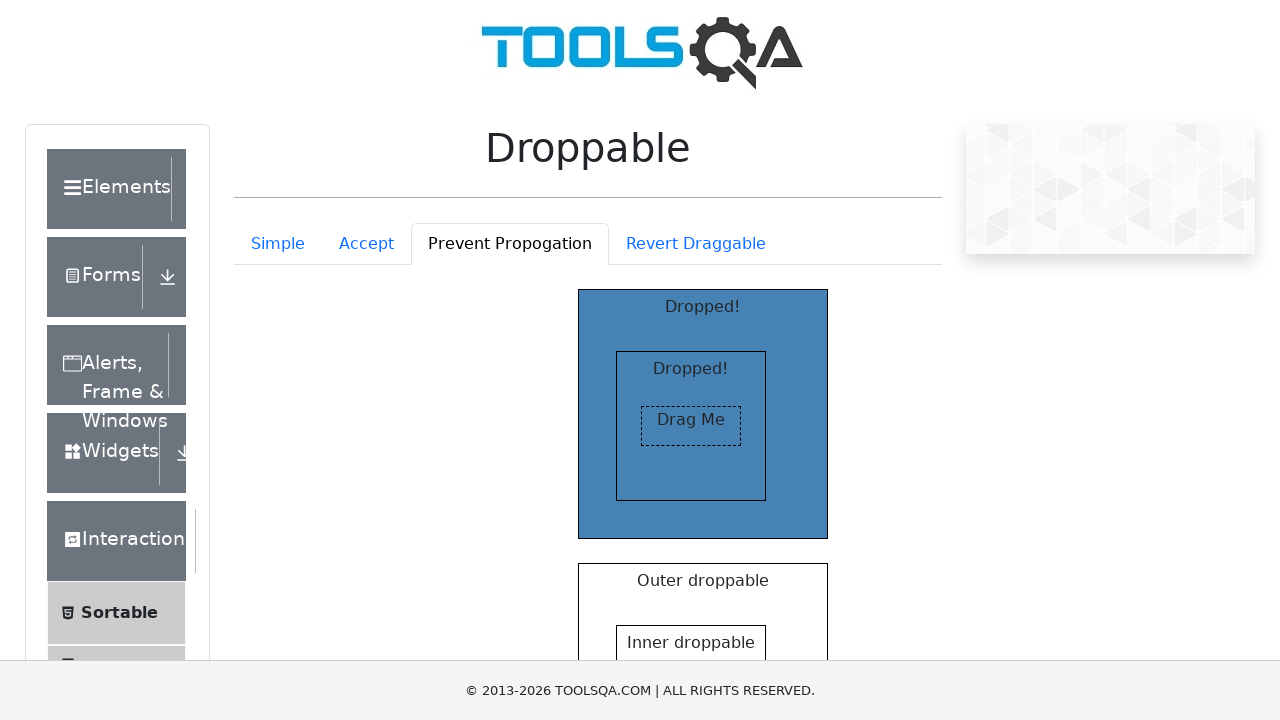

Dragged element to the inner greedy drop box at (691, 645)
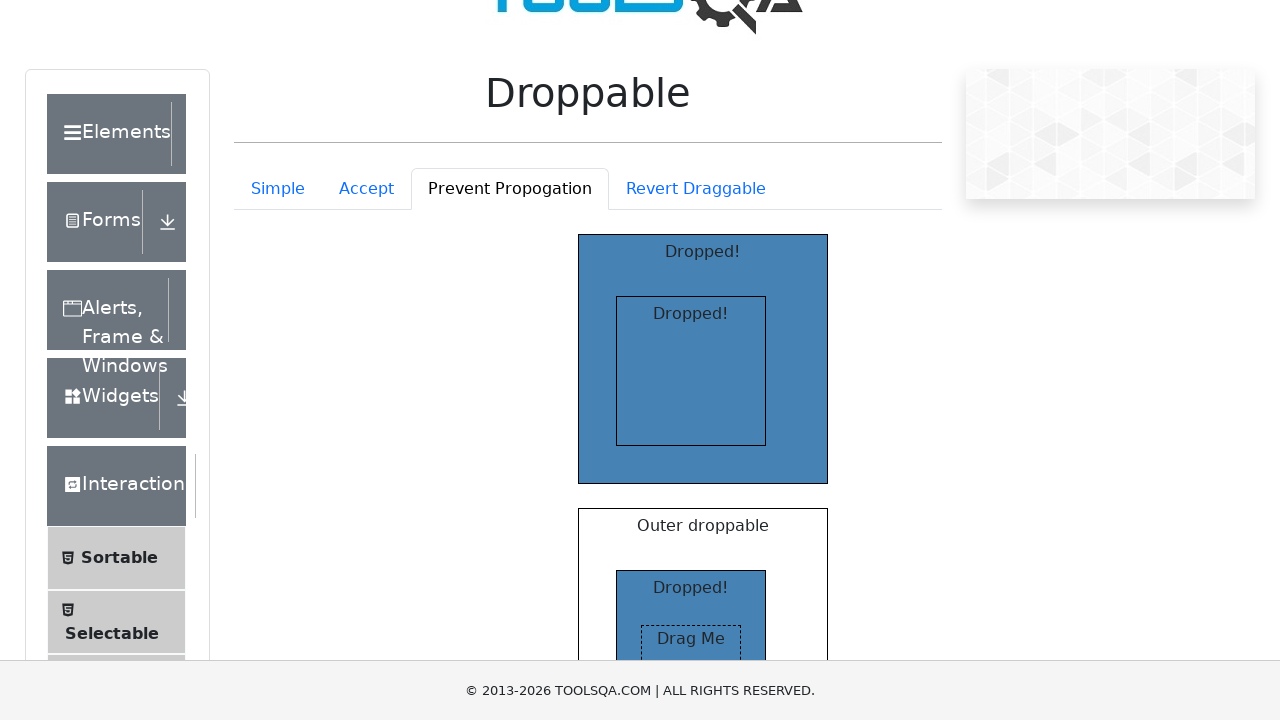

Verified greedy inner drop box shows 'Dropped' text
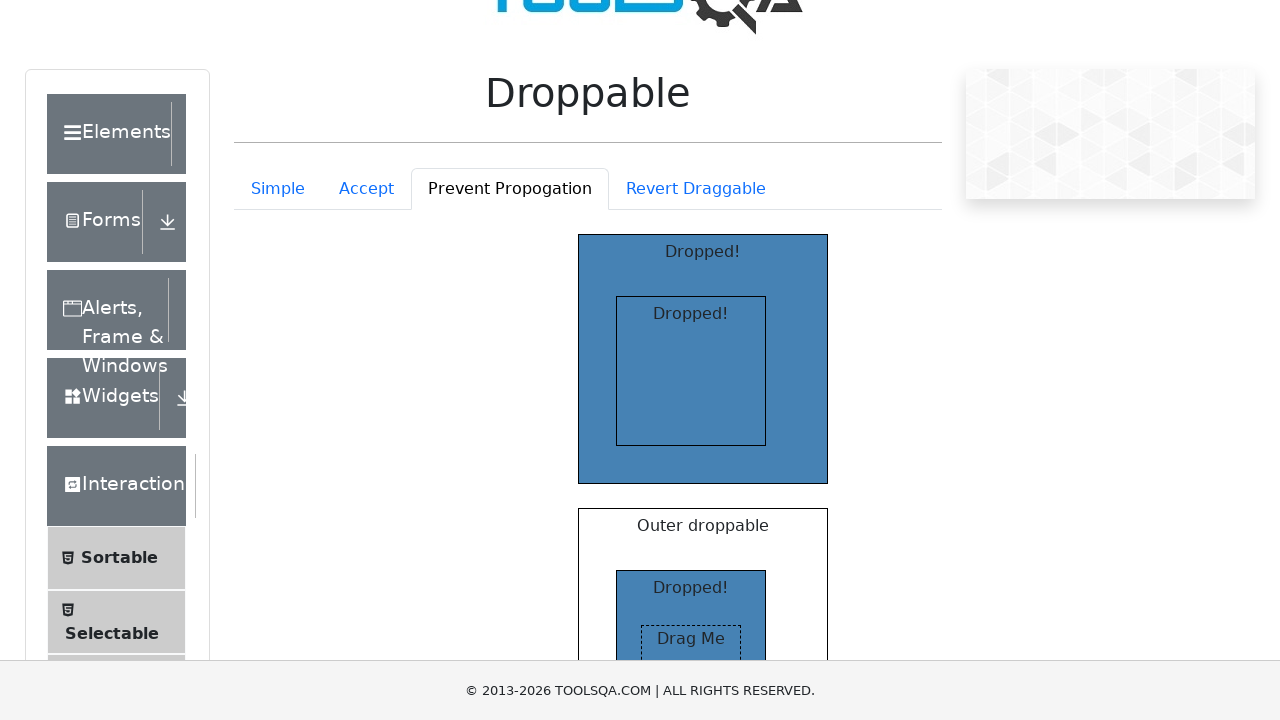

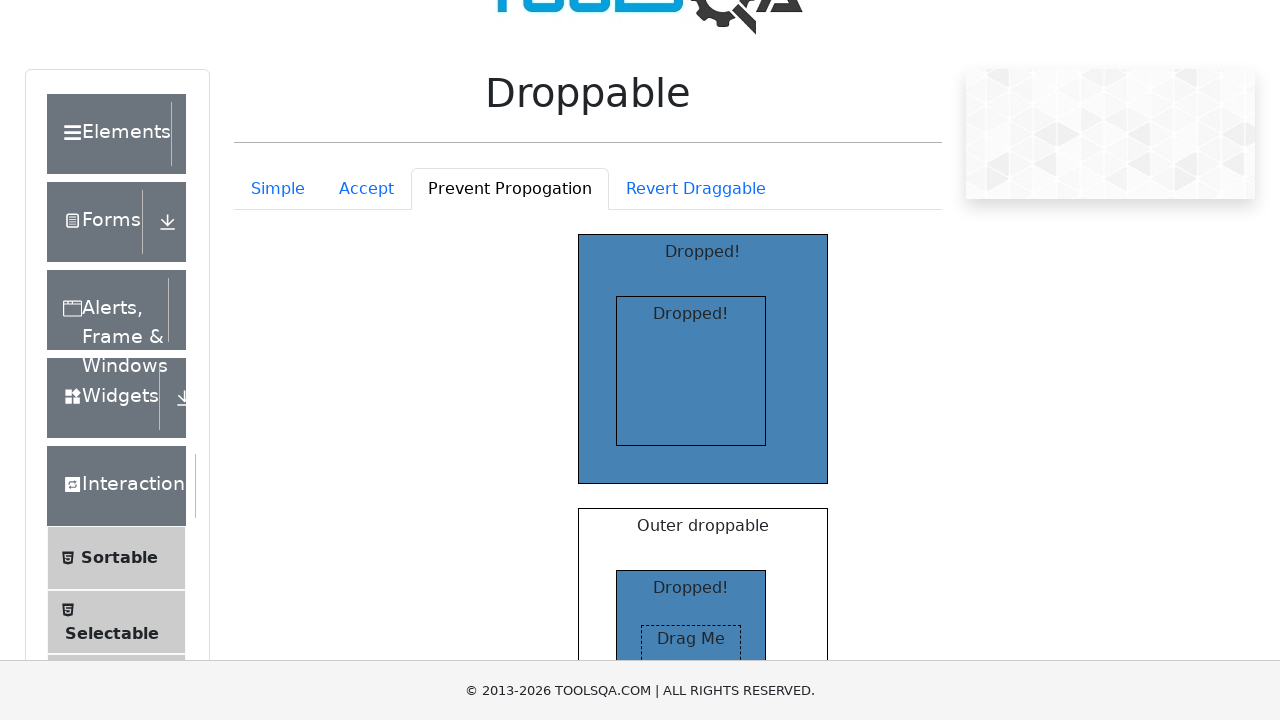